Tests JavaScript alert handling by clicking alert button and accepting the alert dialog

Starting URL: https://the-internet.herokuapp.com/javascript_alerts

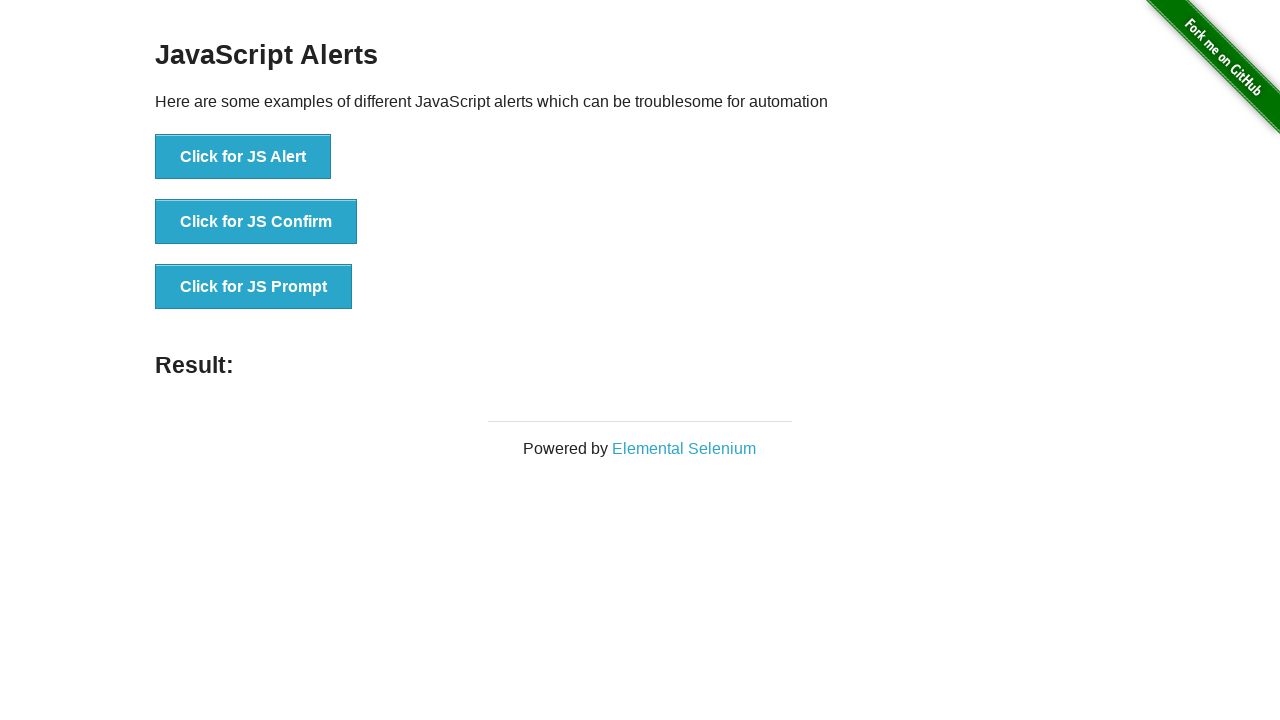

Clicked the JavaScript alert button at (243, 157) on #content > div > ul > li:nth-child(1) > button
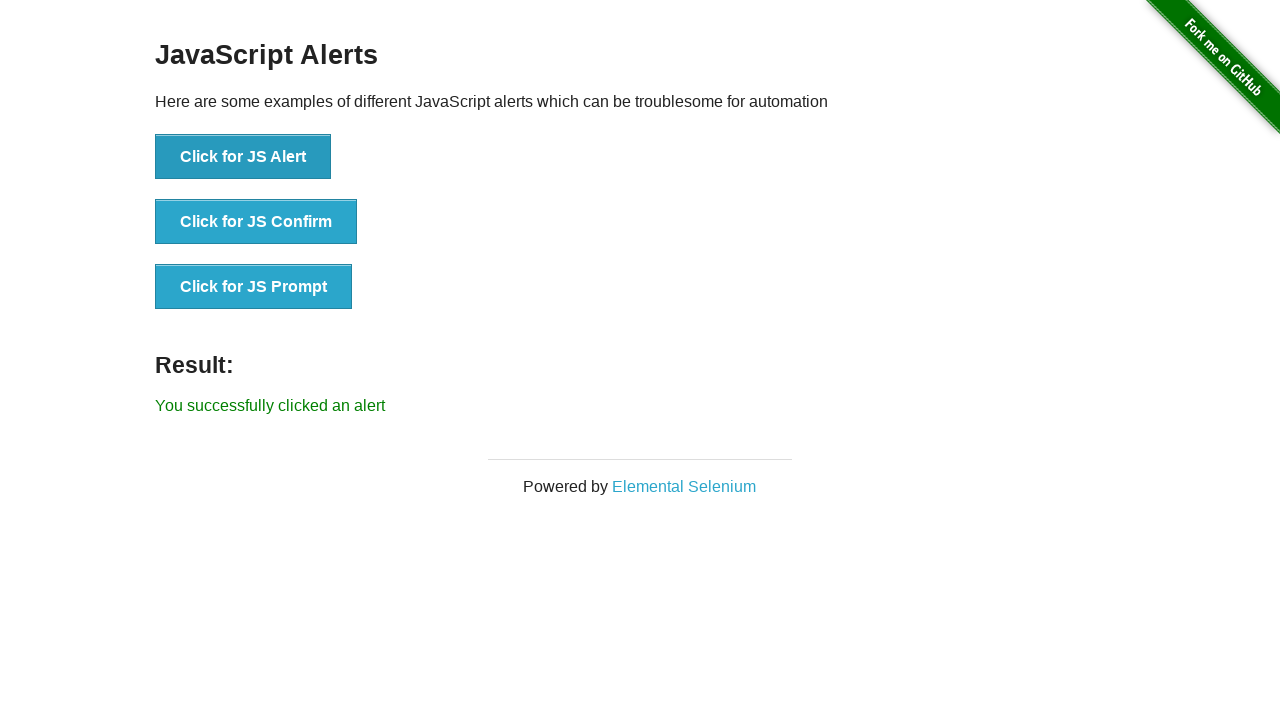

Set up dialog handler to accept alerts
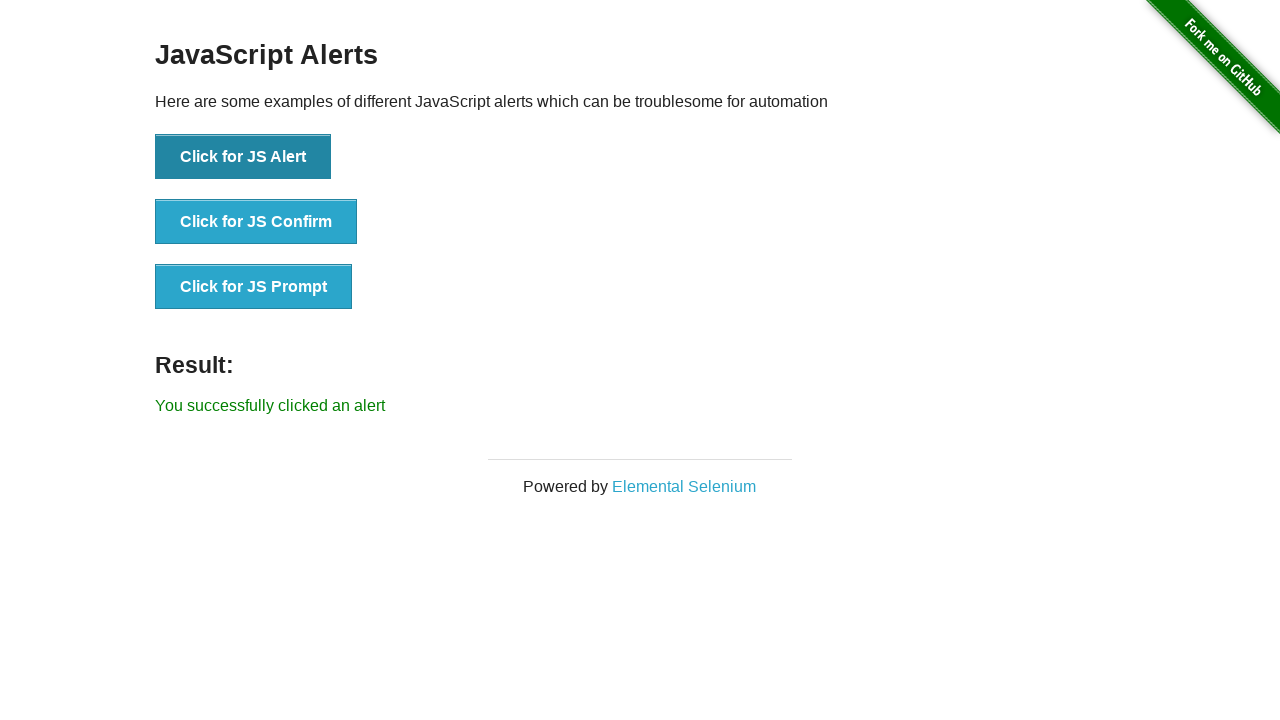

Waited for result element to appear
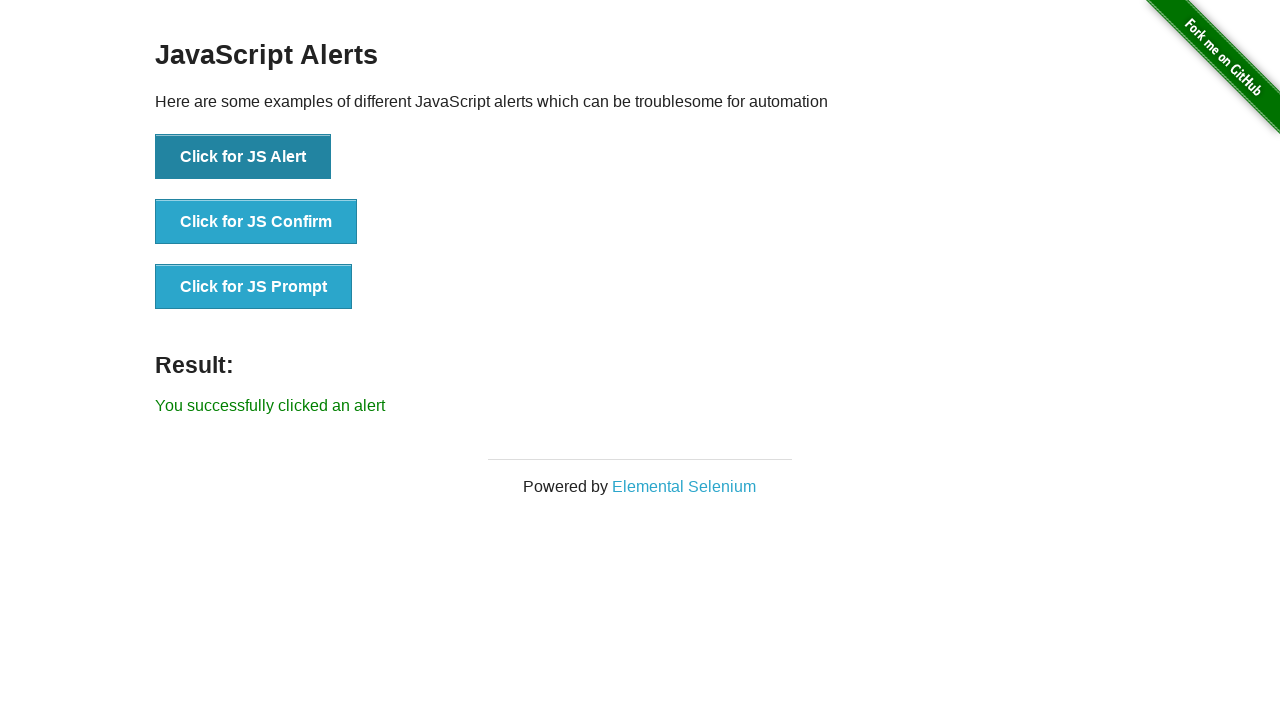

Retrieved result text content
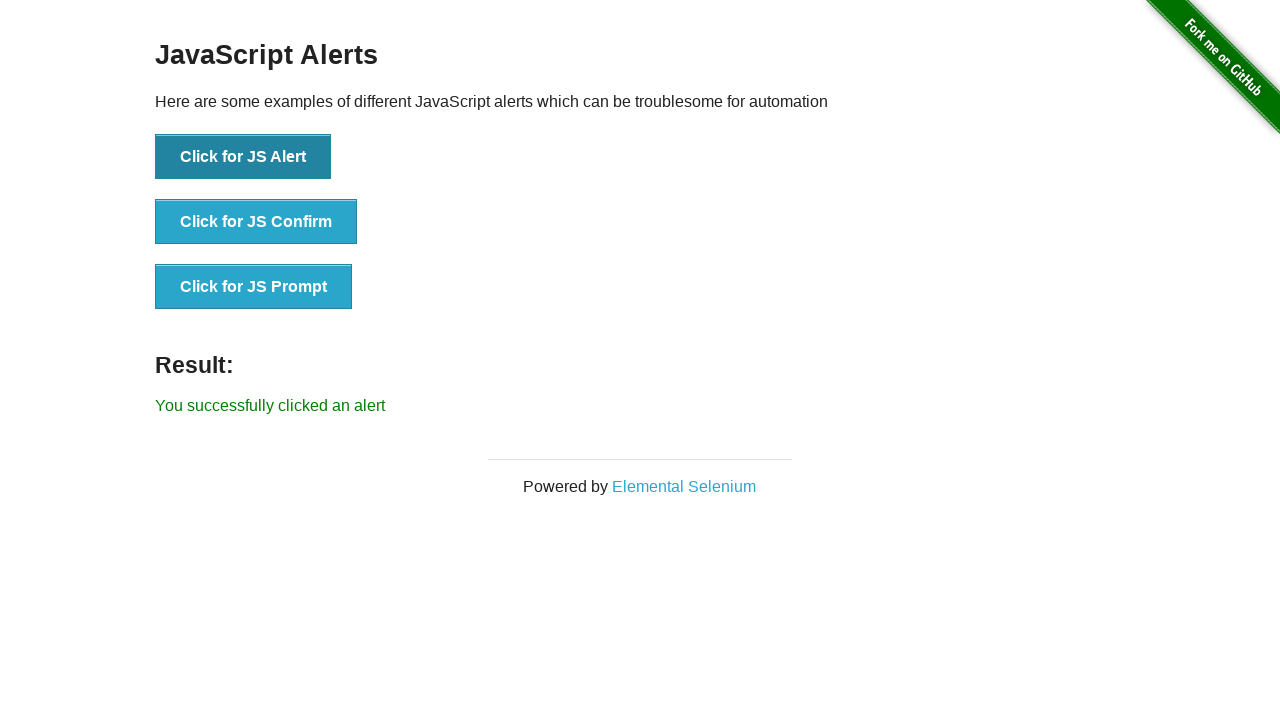

Verified result text matches expected message
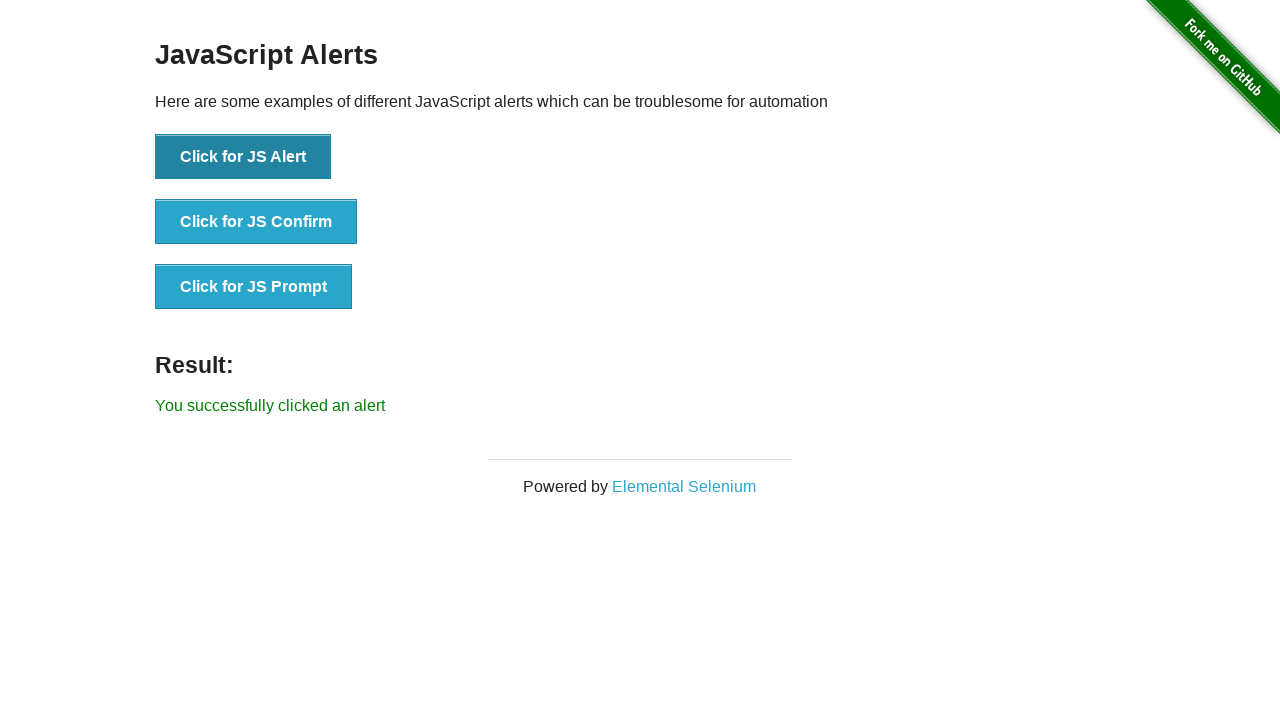

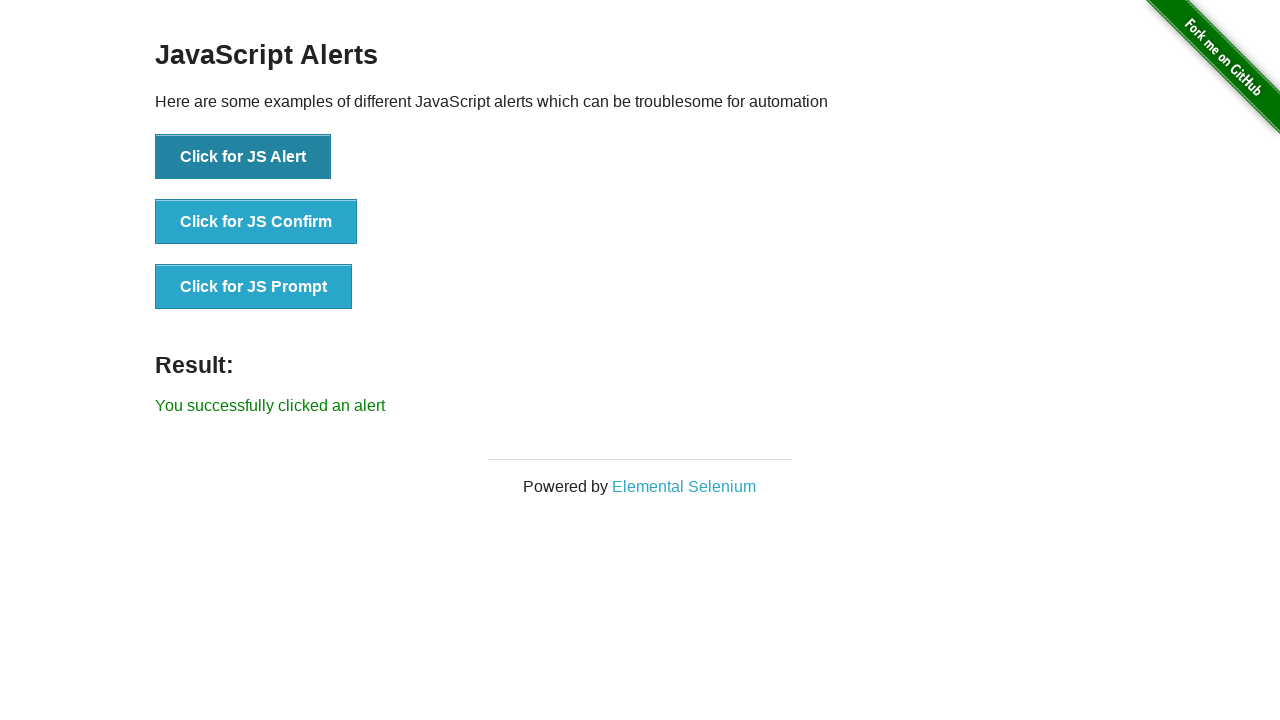